Demonstrates drag and drop by offset, dragging element to a specific coordinate position

Starting URL: https://crossbrowsertesting.github.io/drag-and-drop

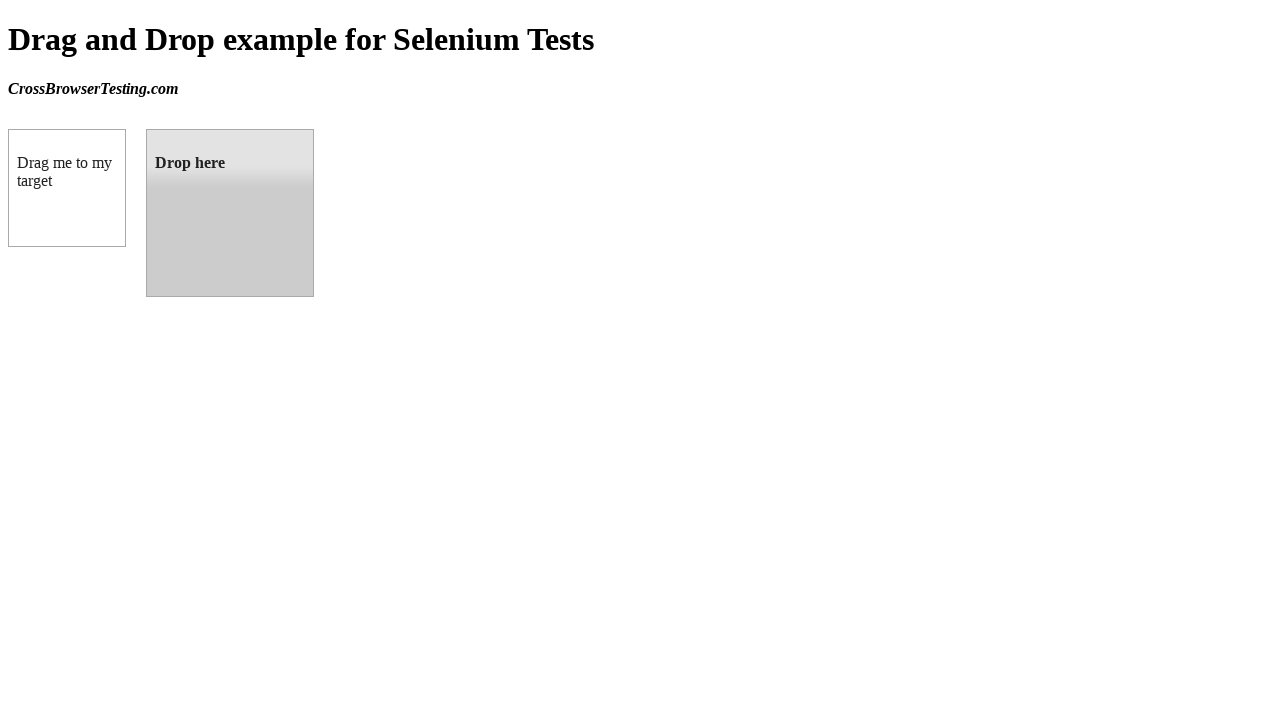

Located draggable element
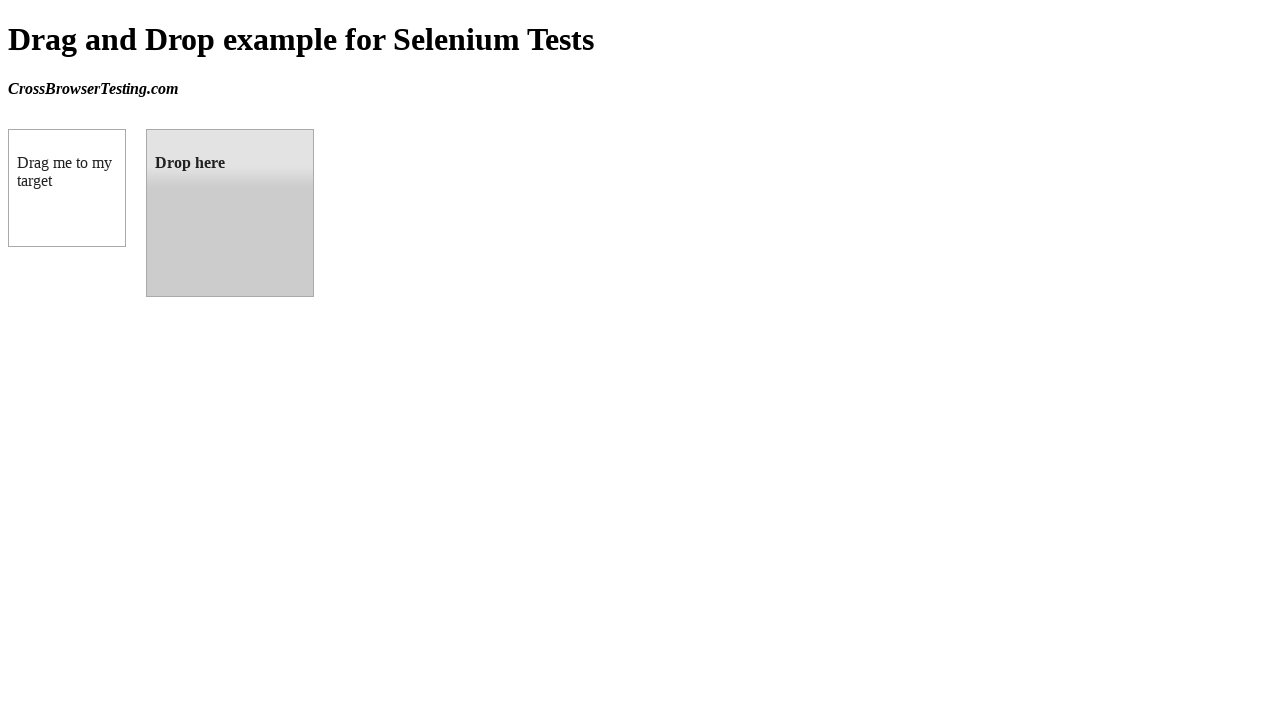

Located droppable target element
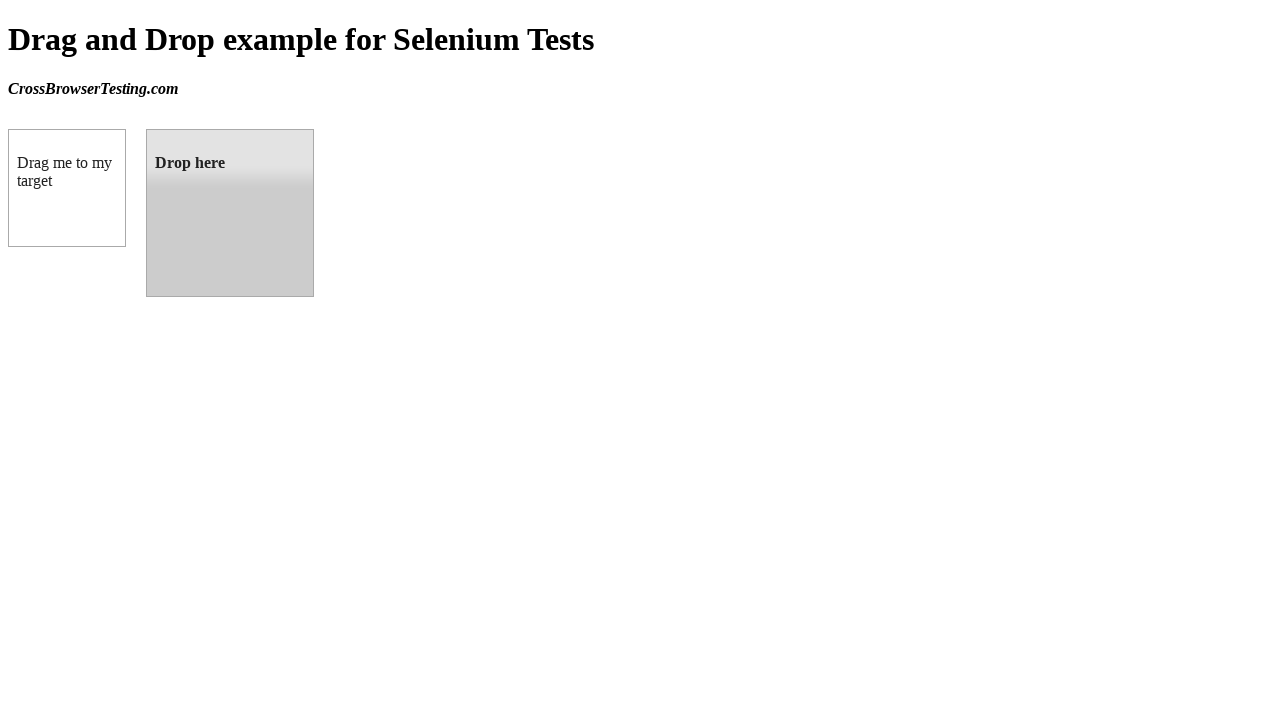

Retrieved bounding box of target element
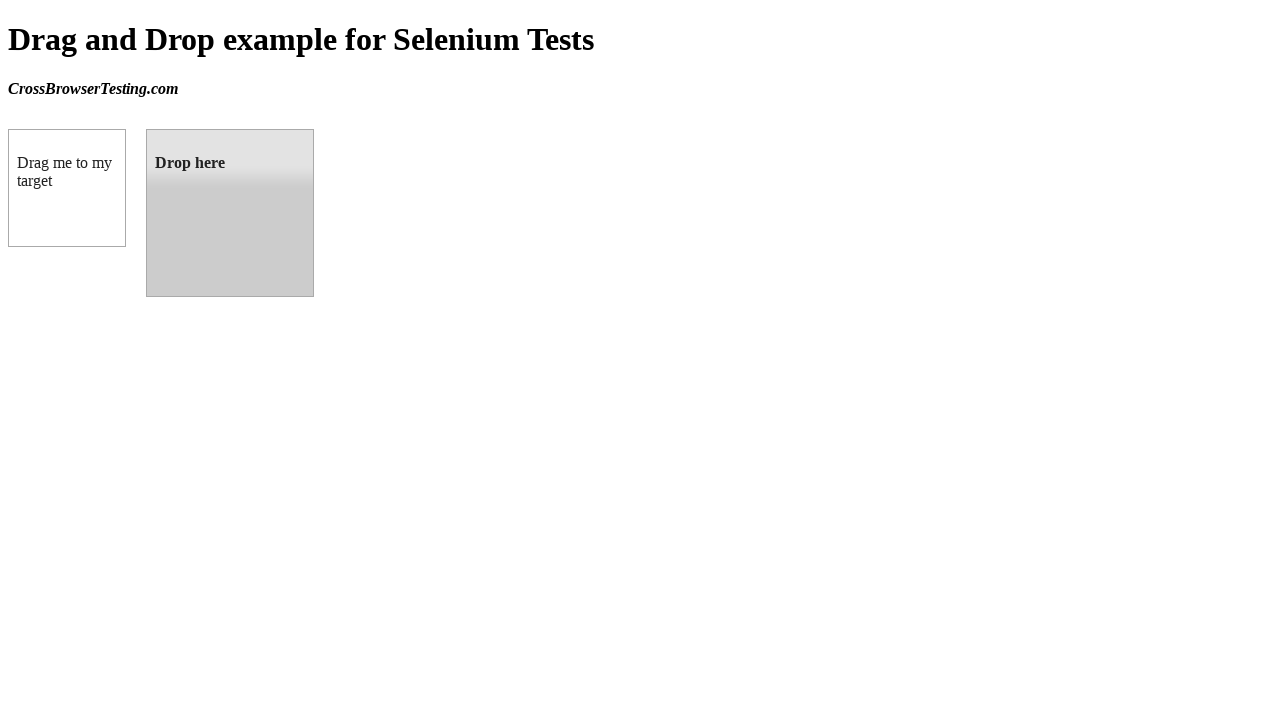

Dragged source element to target position at (230, 213)
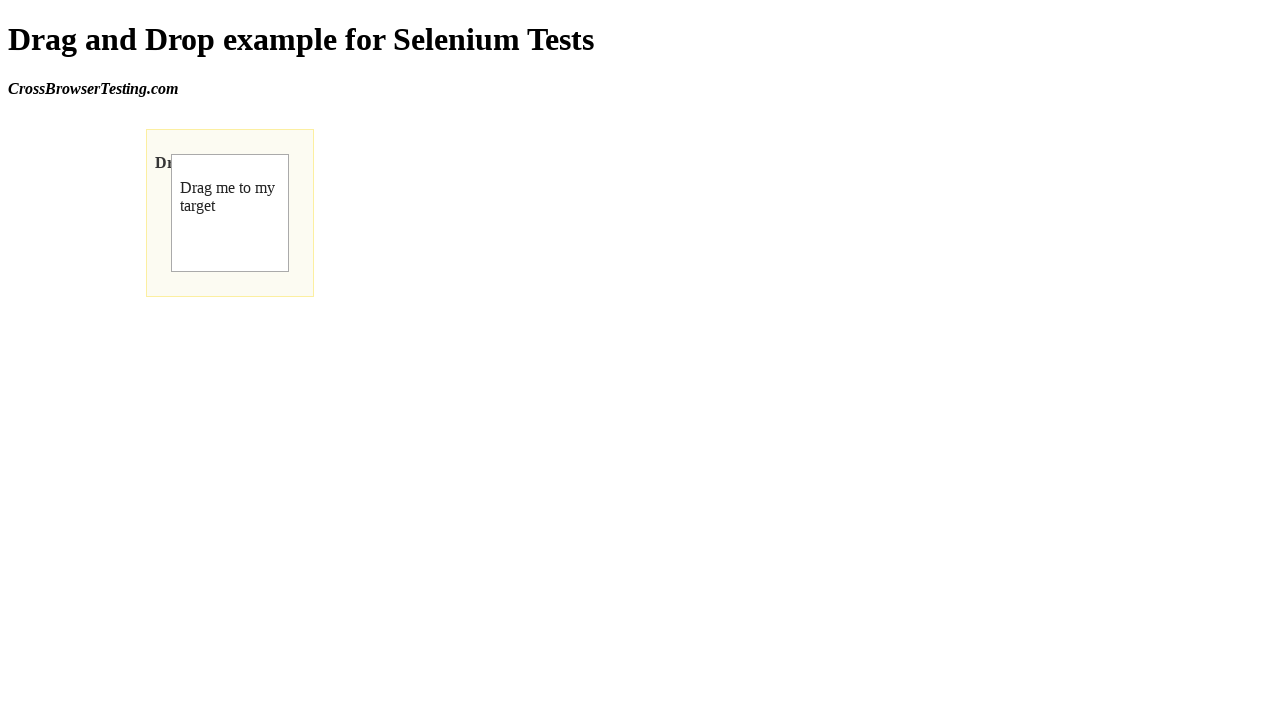

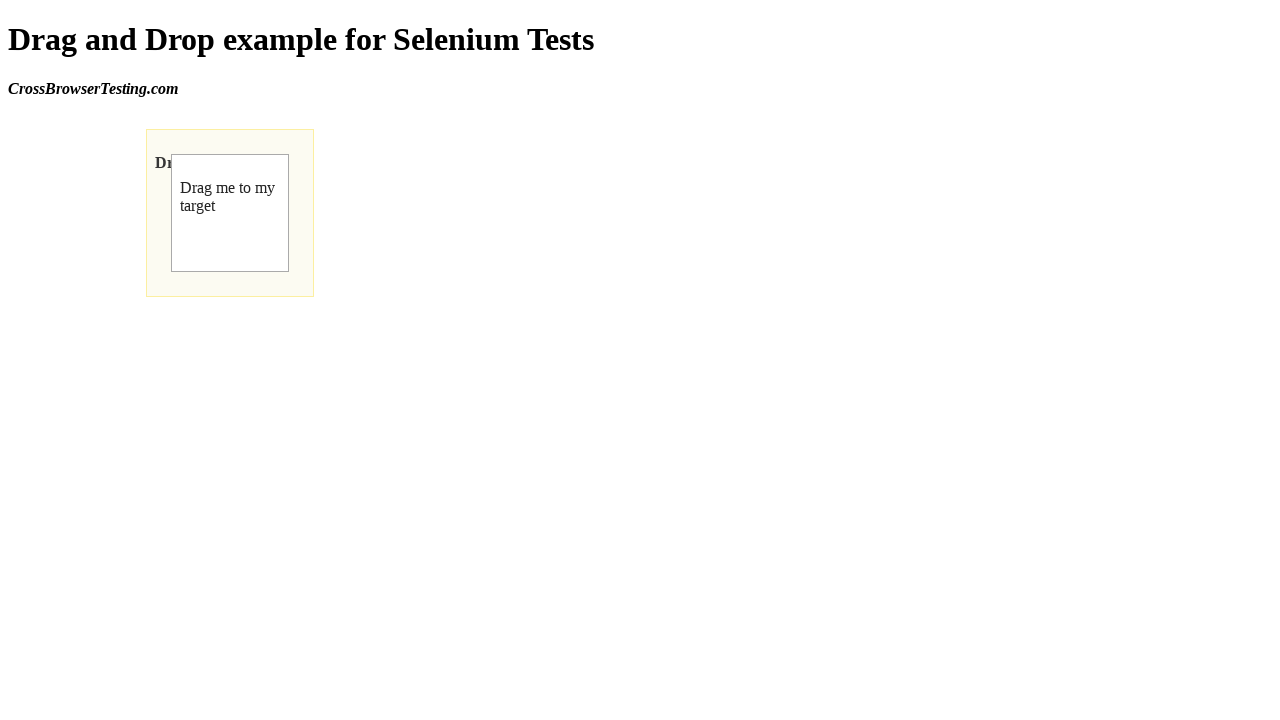